Tests JavaScript prompt alert functionality by clicking a prompt button, entering text into the alert, and accepting it.

Starting URL: https://v1.training-support.net/selenium/javascript-alerts

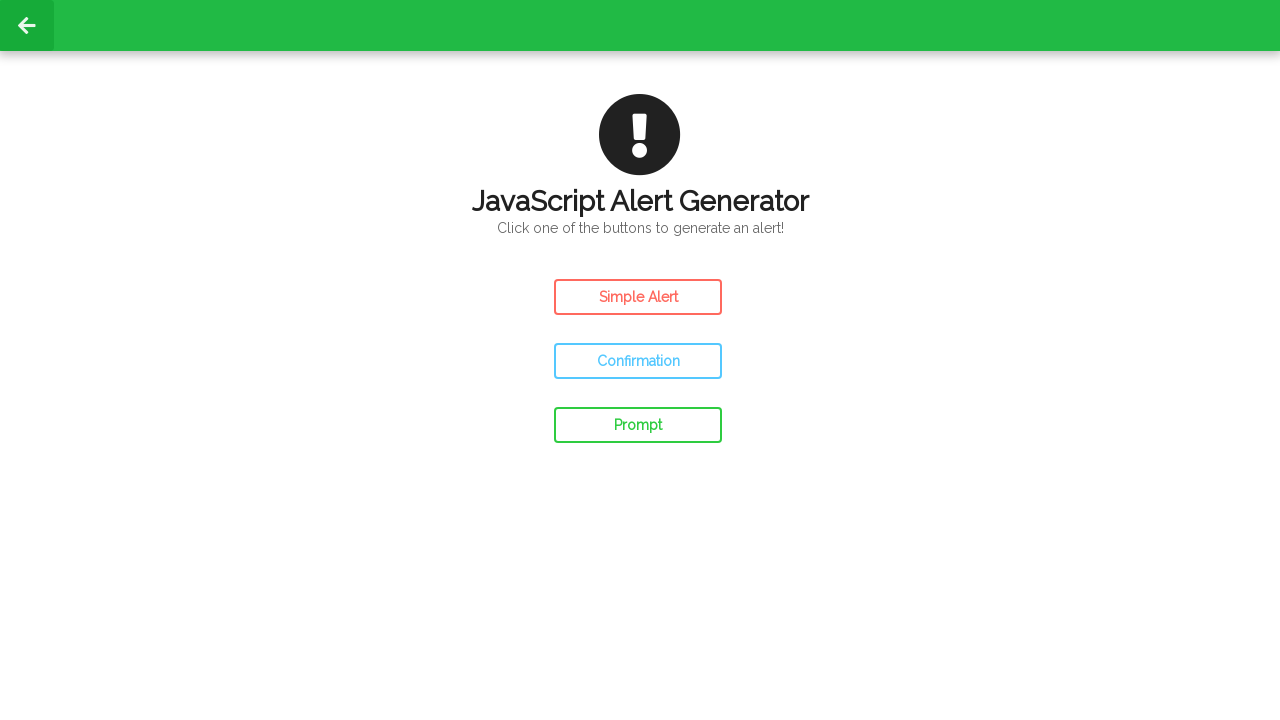

Set up dialog handler to accept prompt with text 'Awesome'
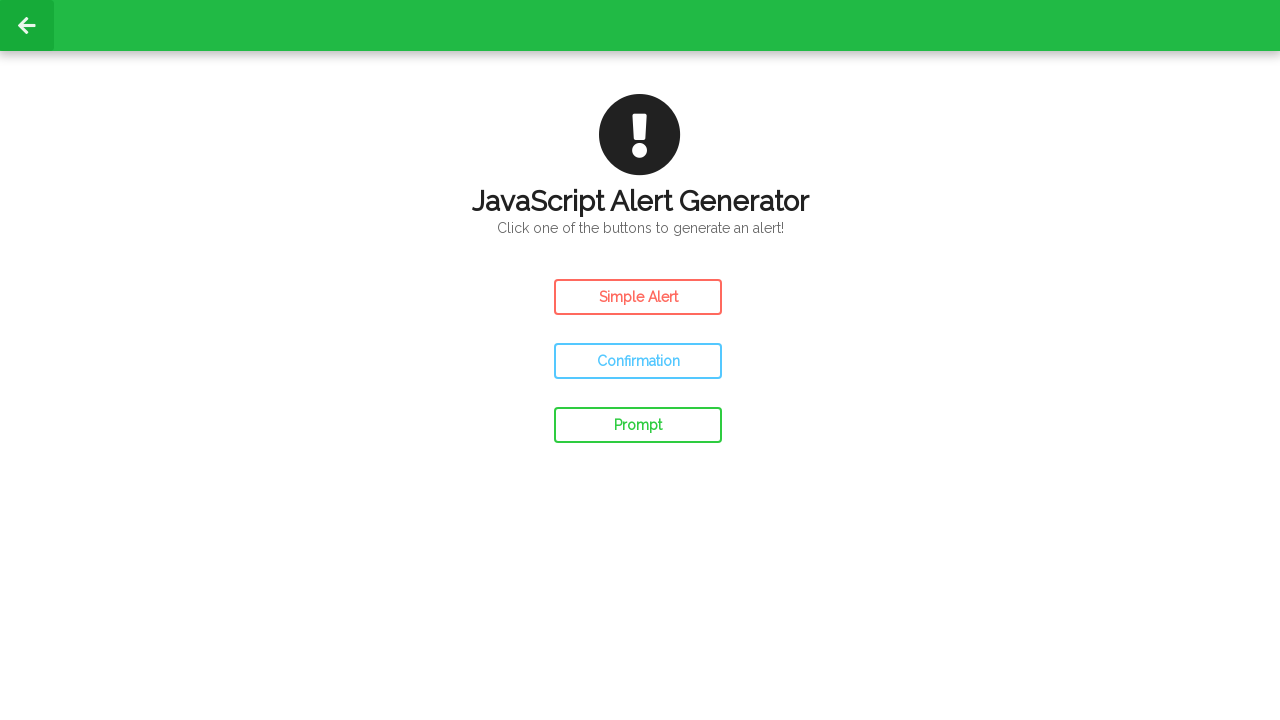

Clicked prompt button to trigger JavaScript prompt alert at (638, 425) on #prompt
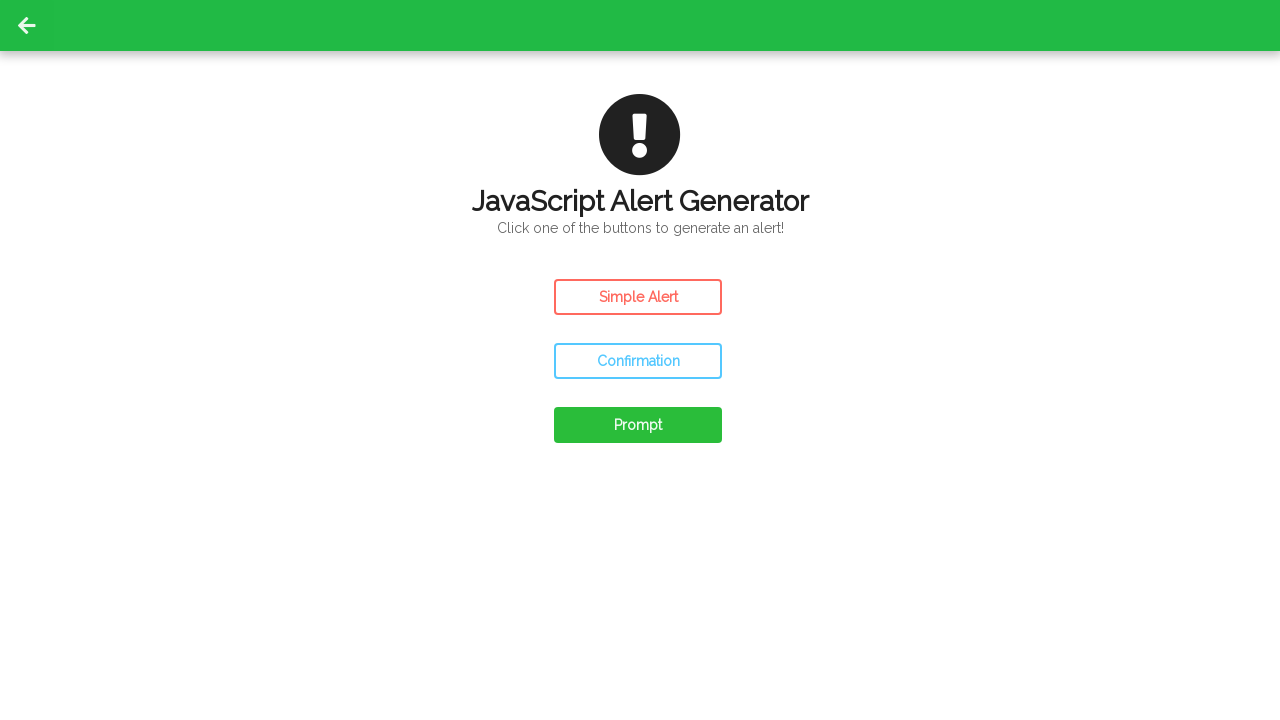

Waited 500ms for result to appear on page
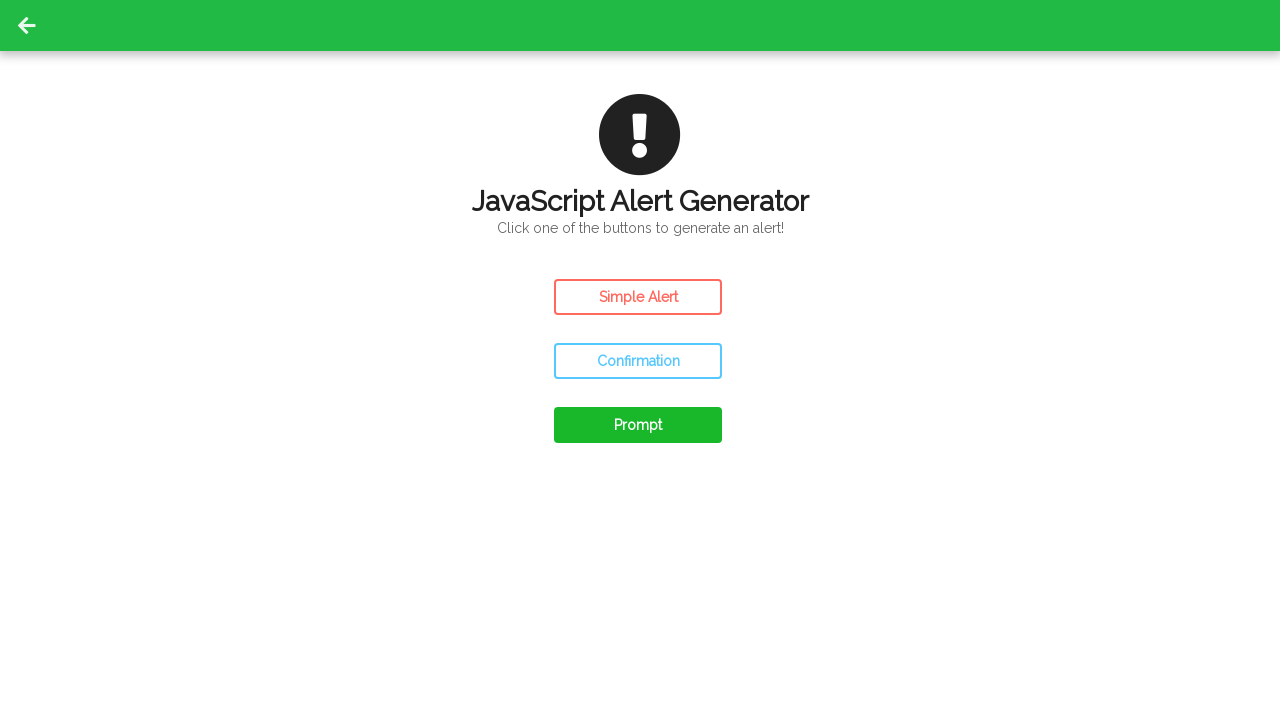

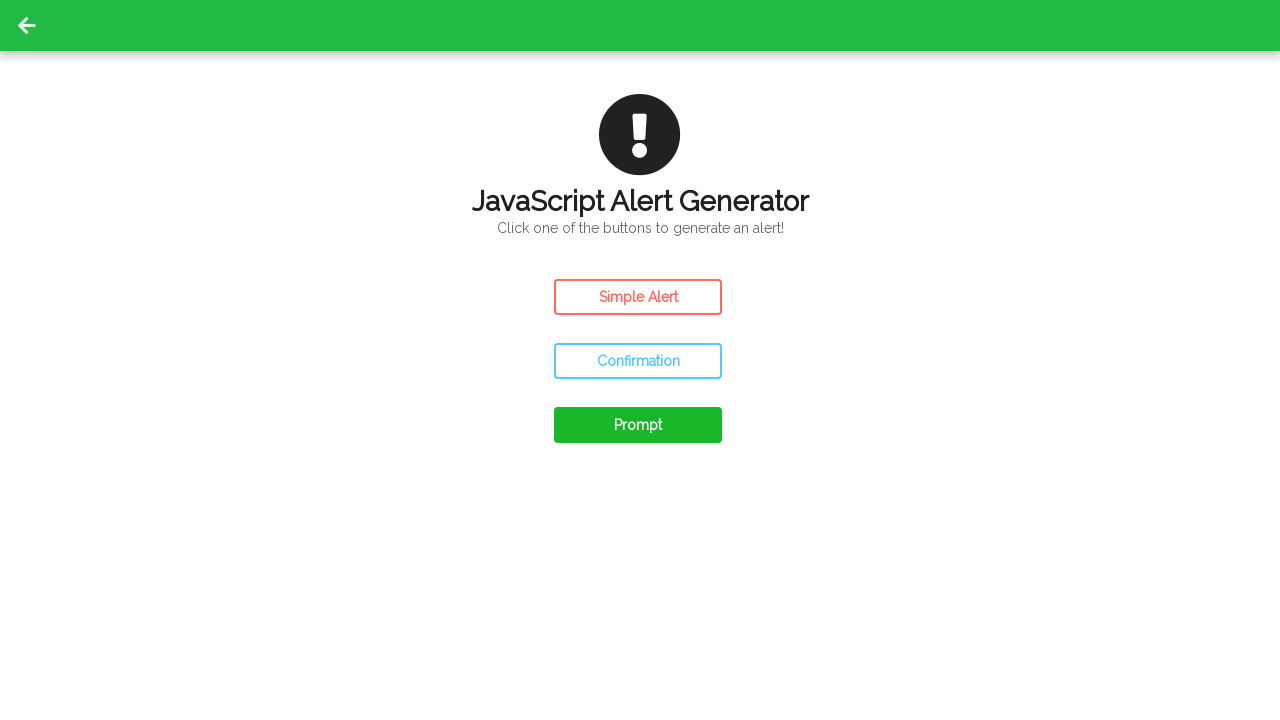